Tests adding a new record to a web table by filling out a registration form with personal details and verifying the record appears in the table

Starting URL: https://demoqa.com/

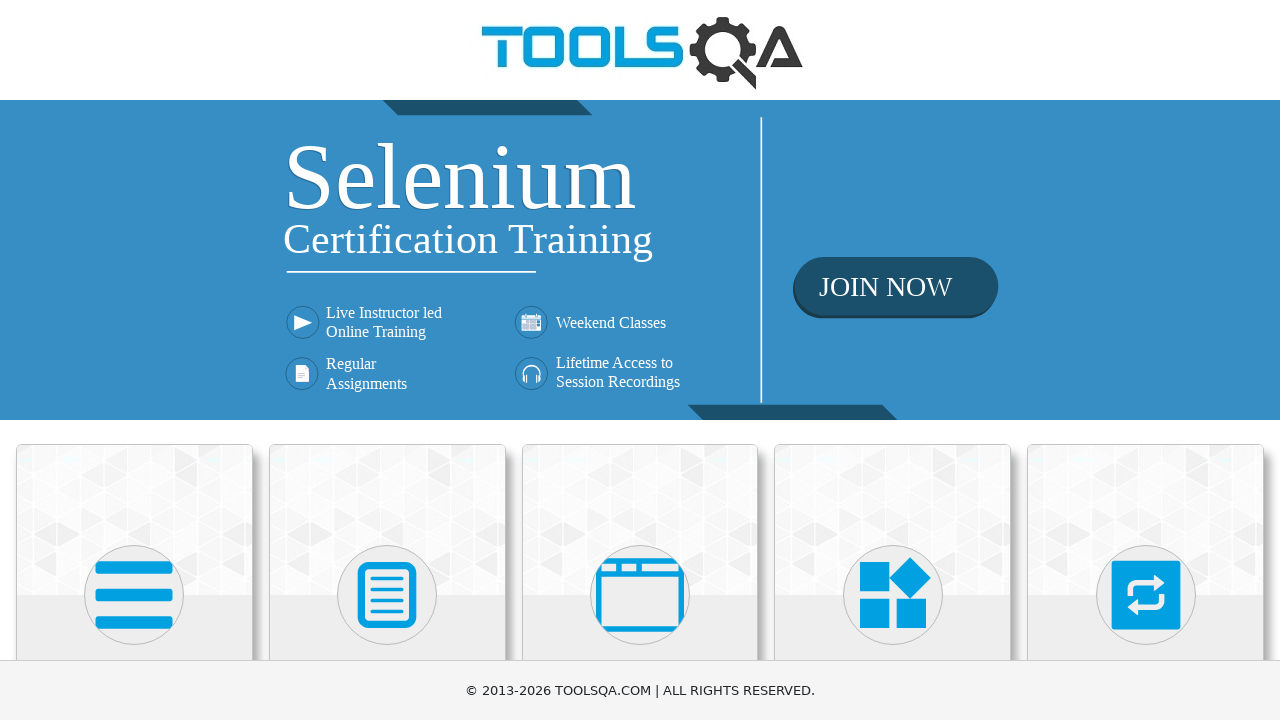

Clicked on Elements module at (134, 360) on text=Elements
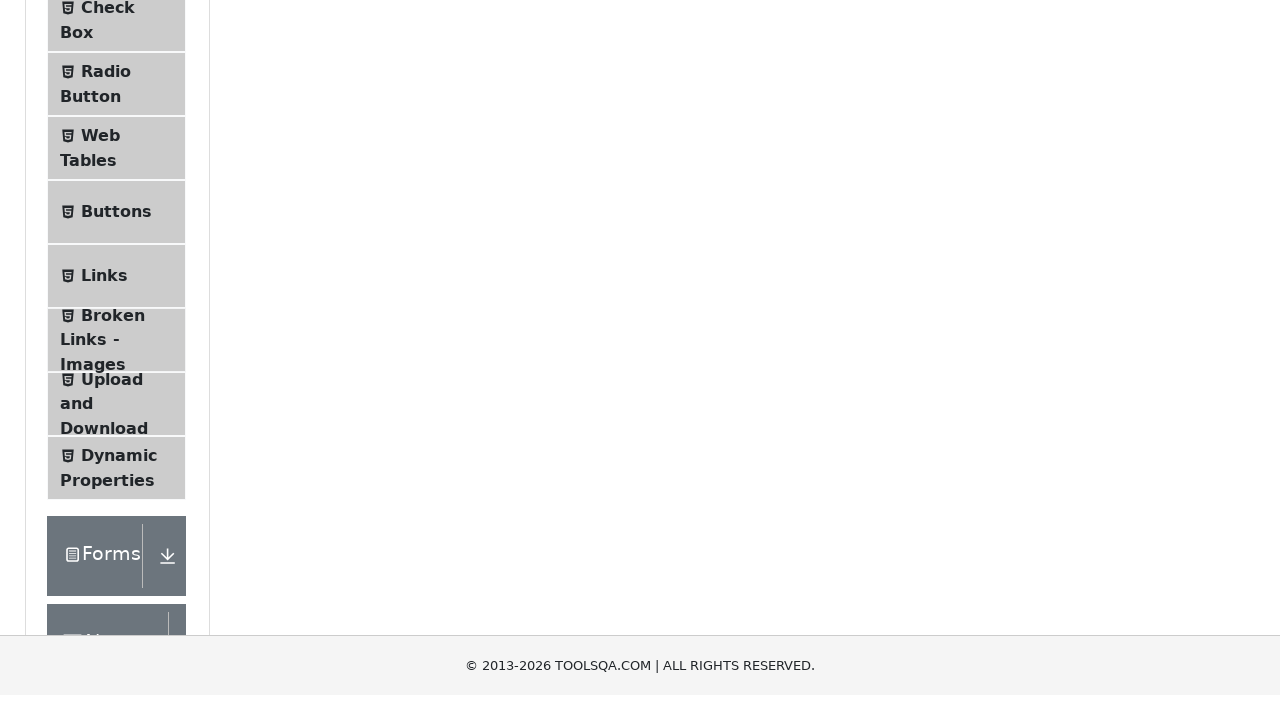

Clicked on Web Tables submenu at (100, 440) on text=Web Tables
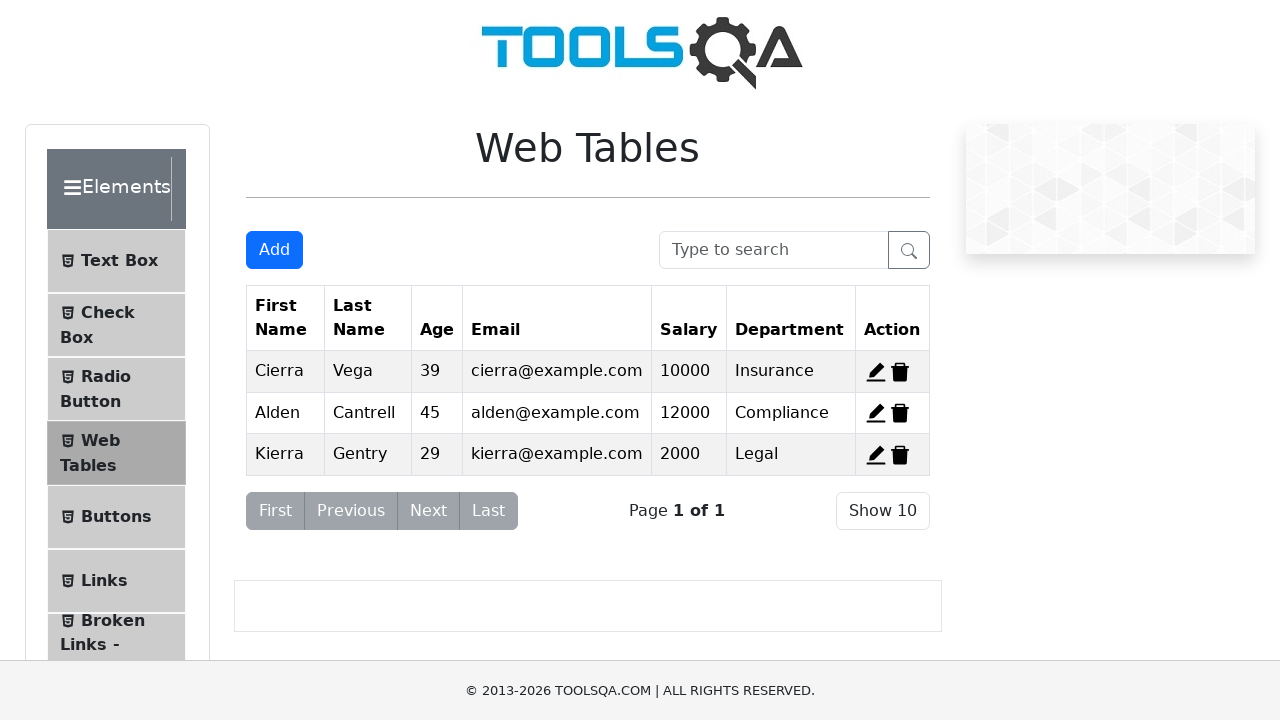

Clicked Add button to open registration modal at (274, 250) on #addNewRecordButton
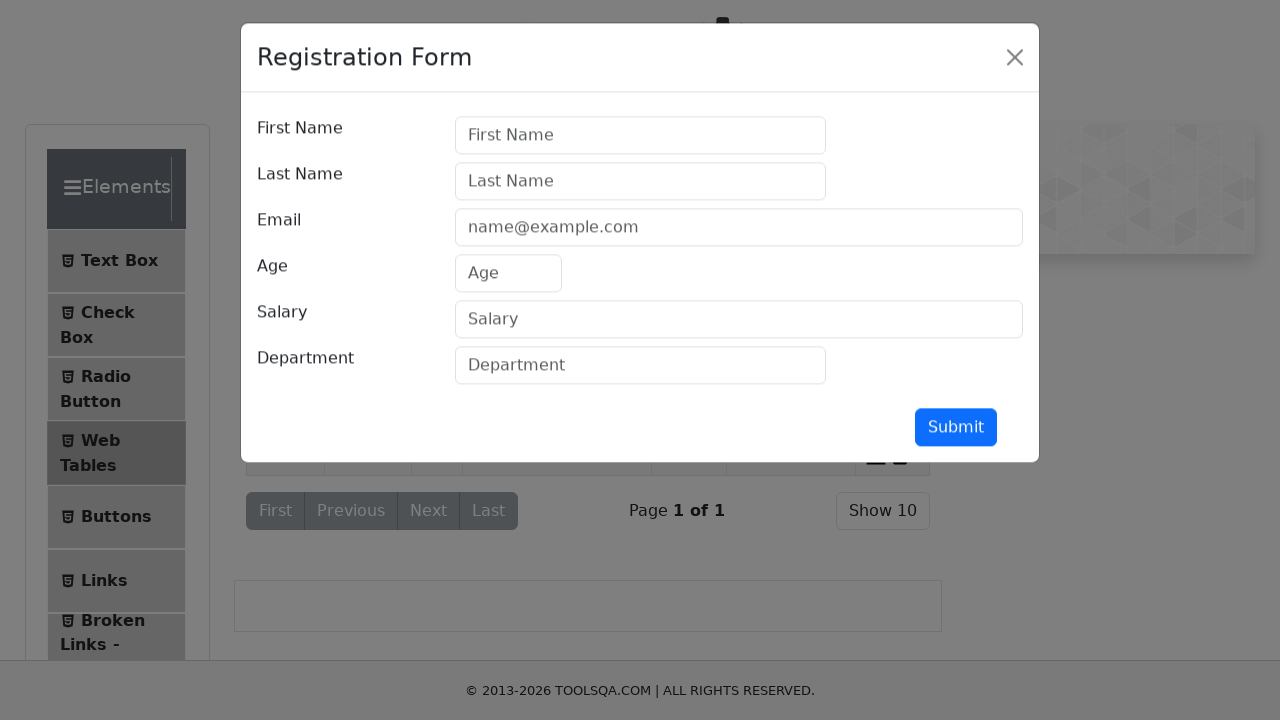

Registration modal is now visible
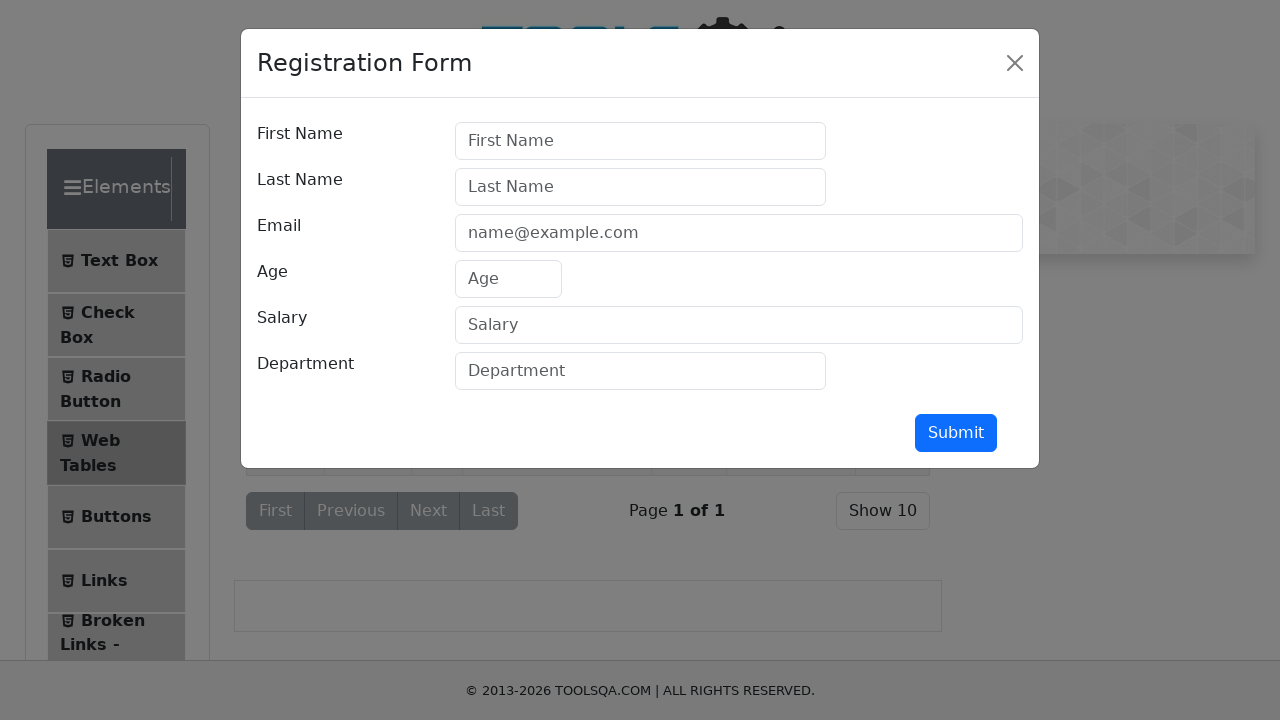

Filled first name field with 'Oscar' on #firstName
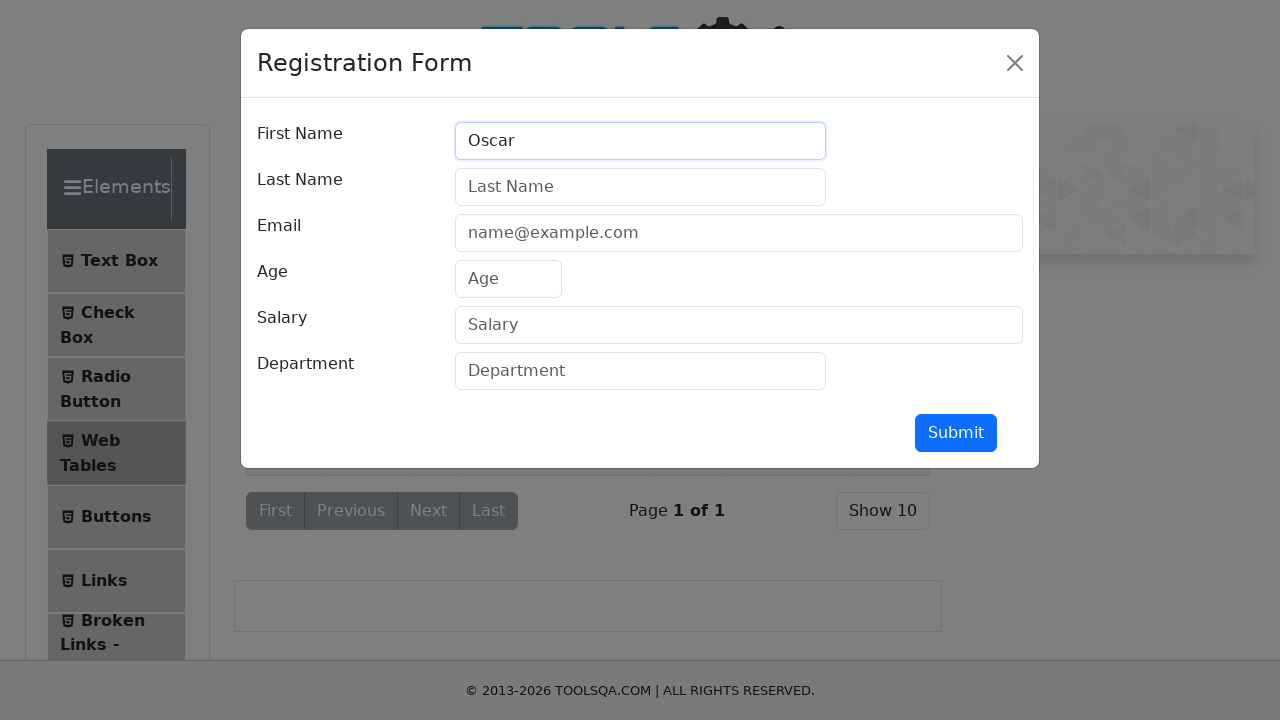

Filled last name field with 'Rico' on #lastName
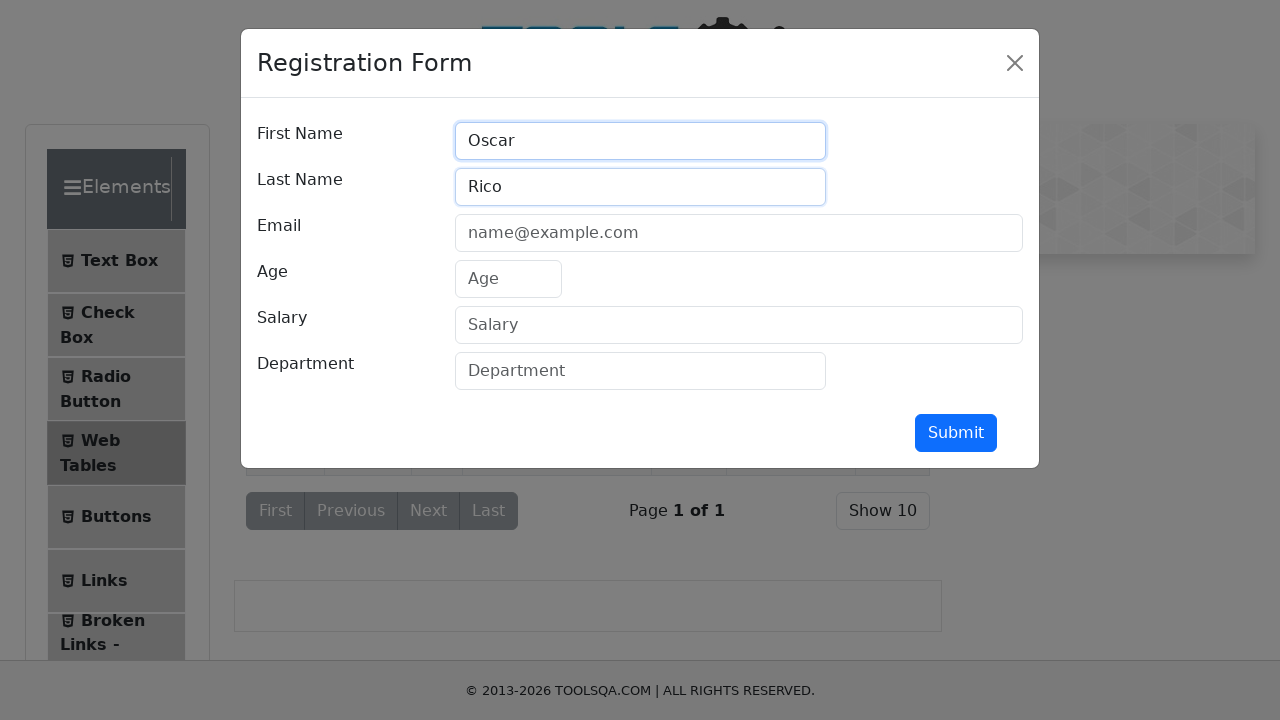

Filled email field with 'oscar@test.com' on #userEmail
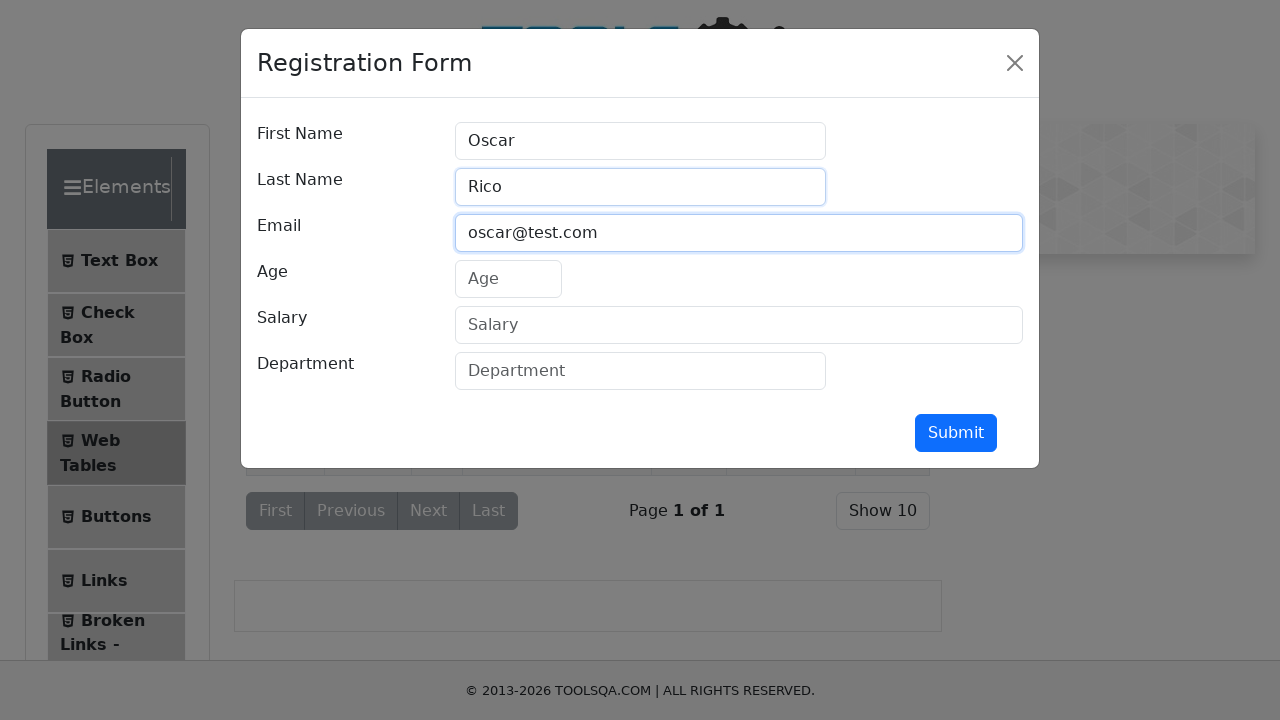

Filled age field with '27' on #age
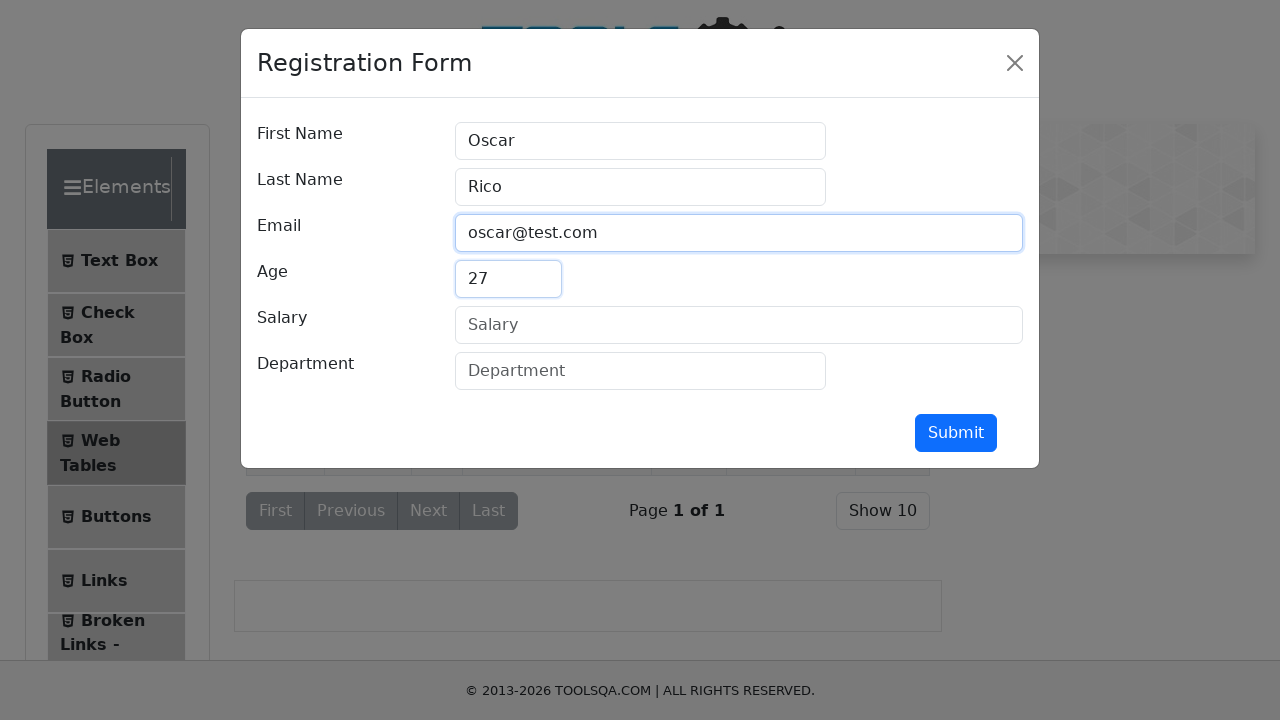

Filled salary field with '3000' on #salary
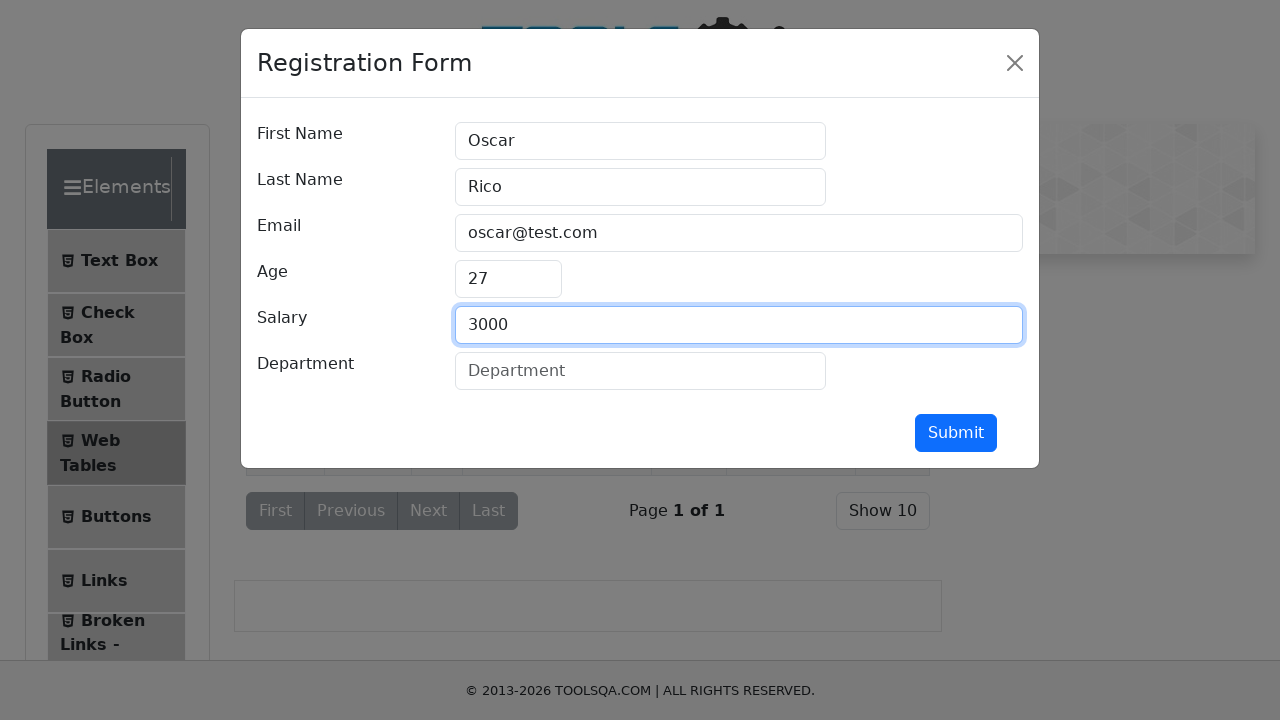

Filled department field with 'Cun' on #department
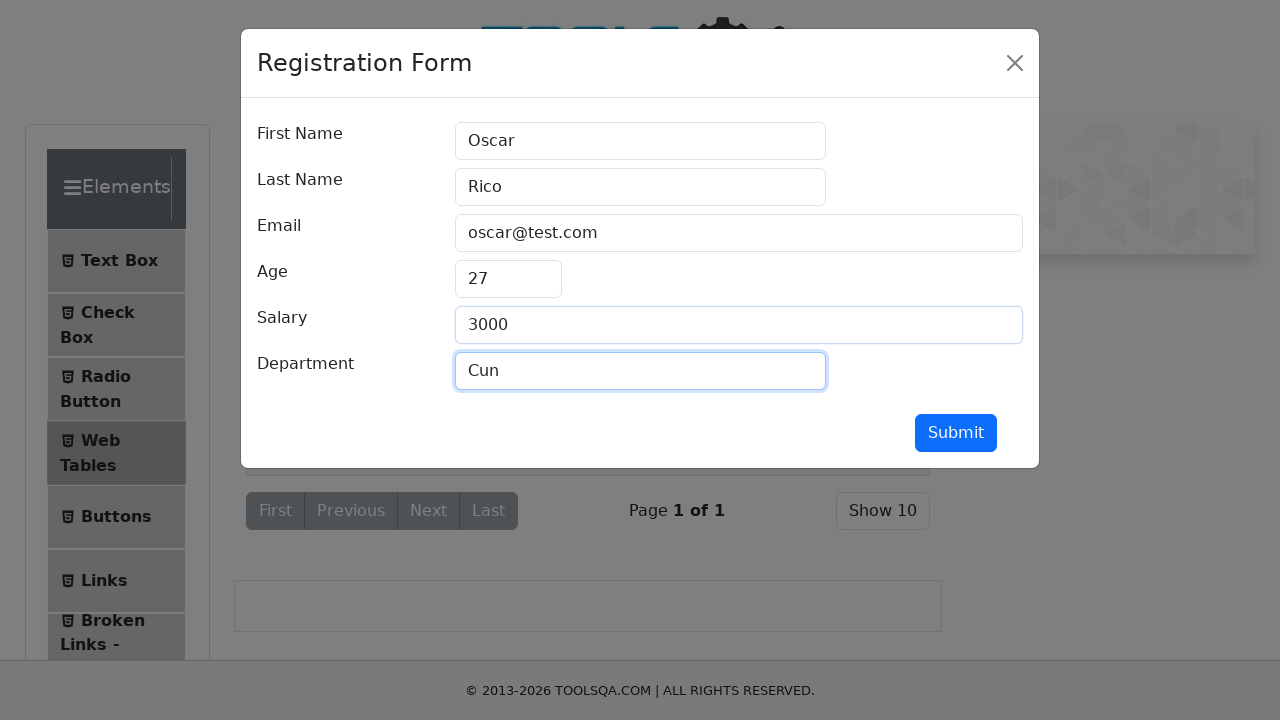

Clicked submit button to add the new record at (956, 433) on #submit
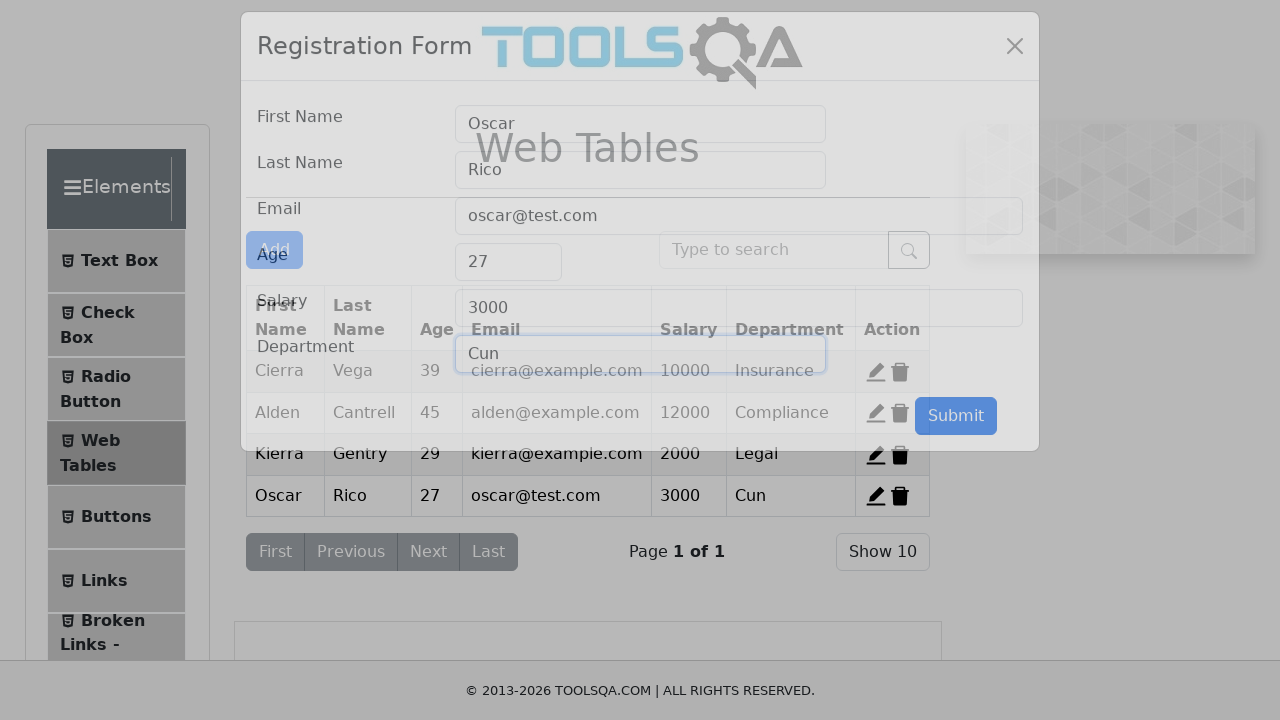

Registration modal closed after form submission
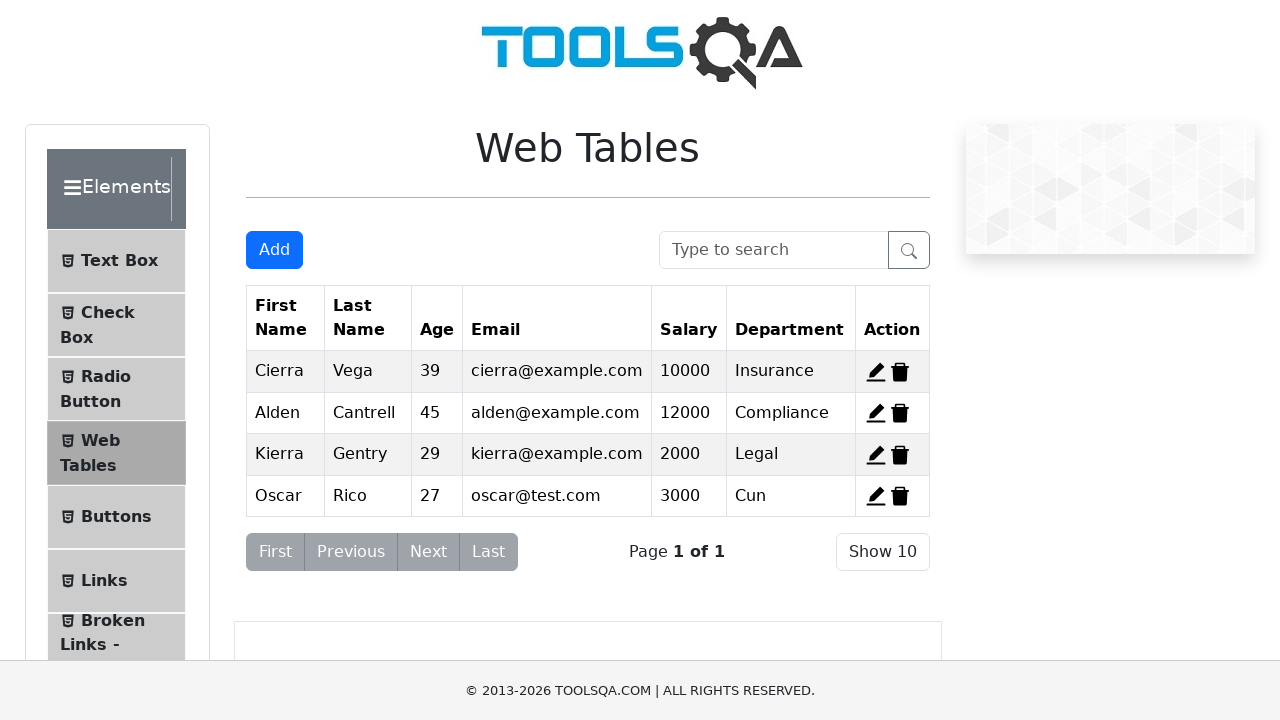

Verified new record 'Oscar' appears in the web table
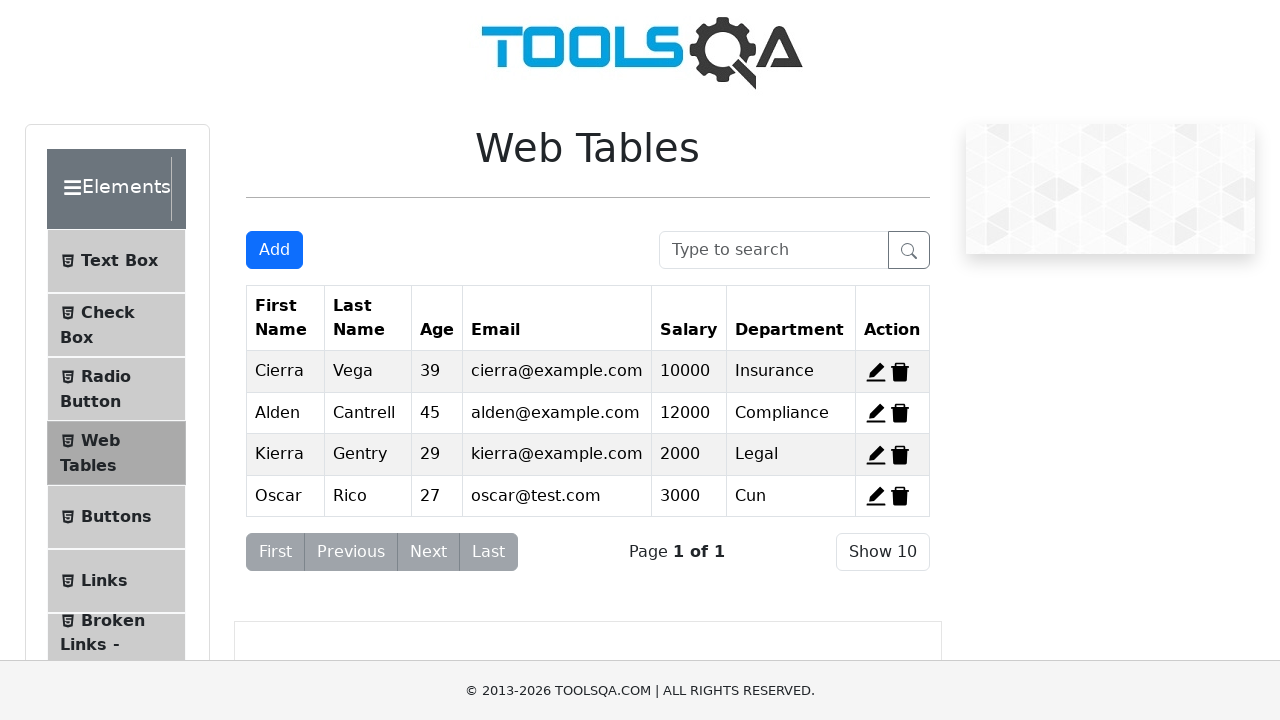

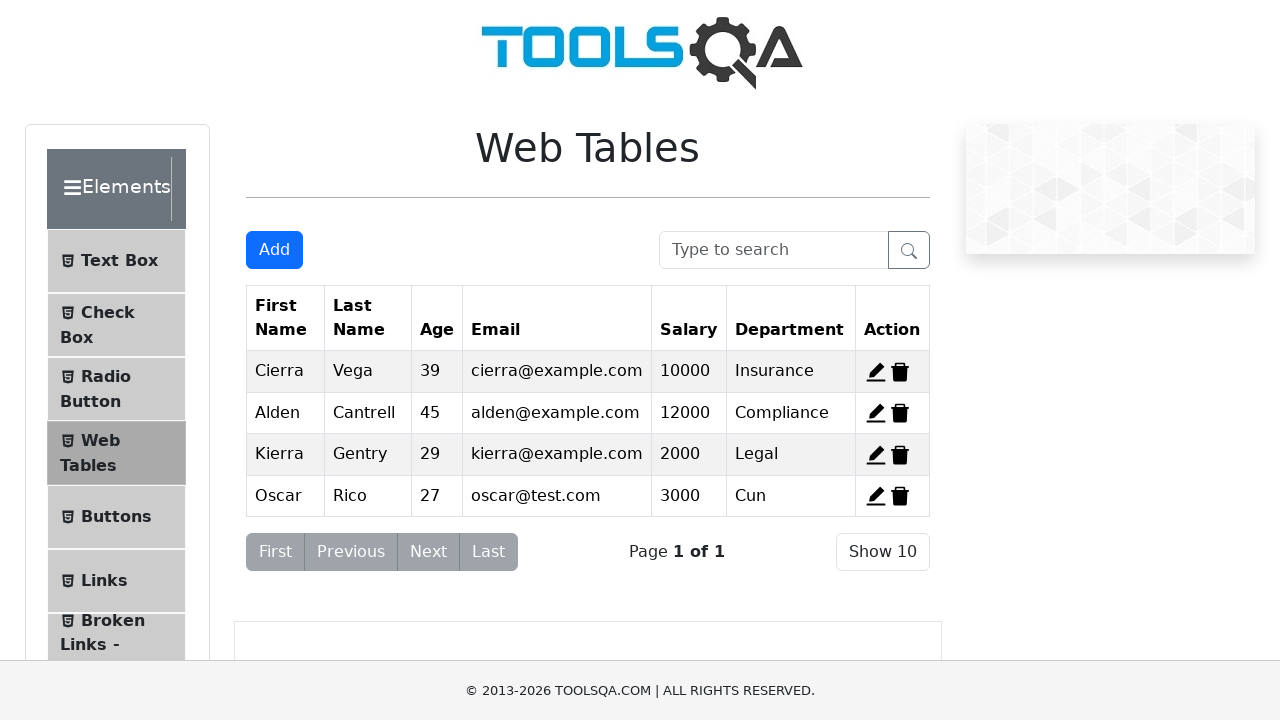